Tests the Alert Demo section under Basic Elements by filling first name, last name, and company name fields, then verifies the alert message

Starting URL: http://automationbykrishna.com

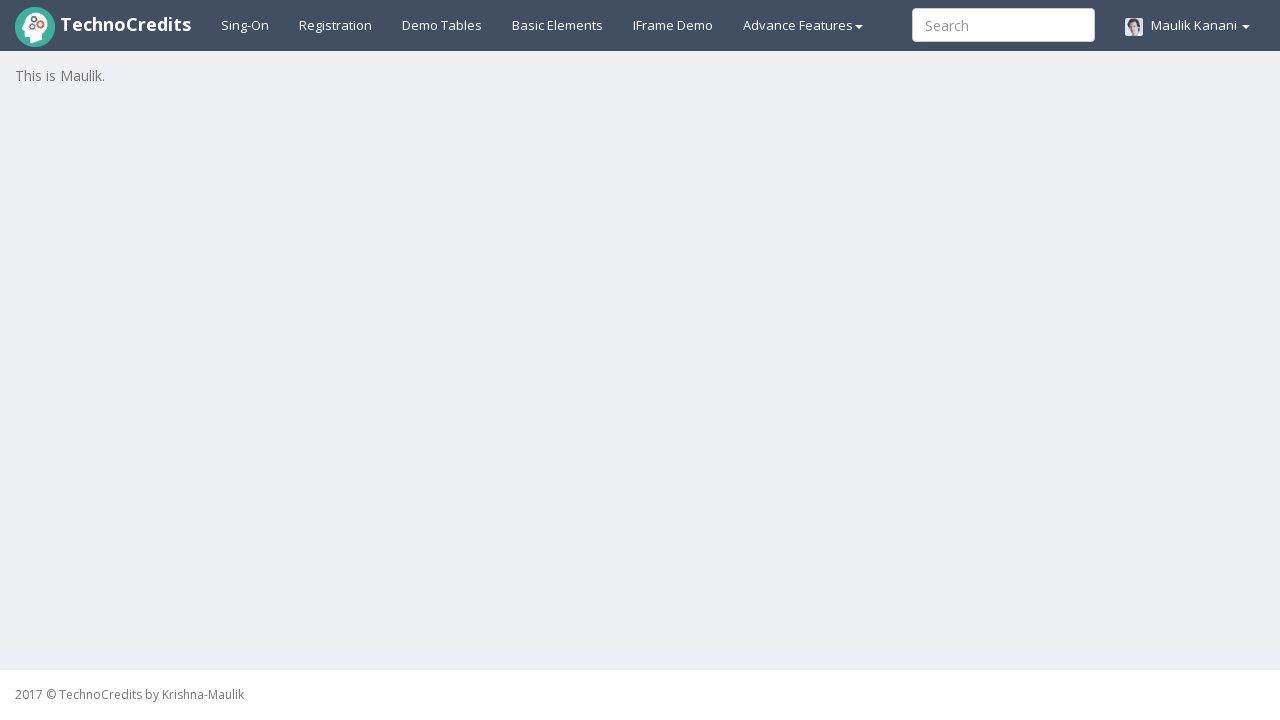

Clicked on Basic Elements tab at (558, 25) on a#basicelements
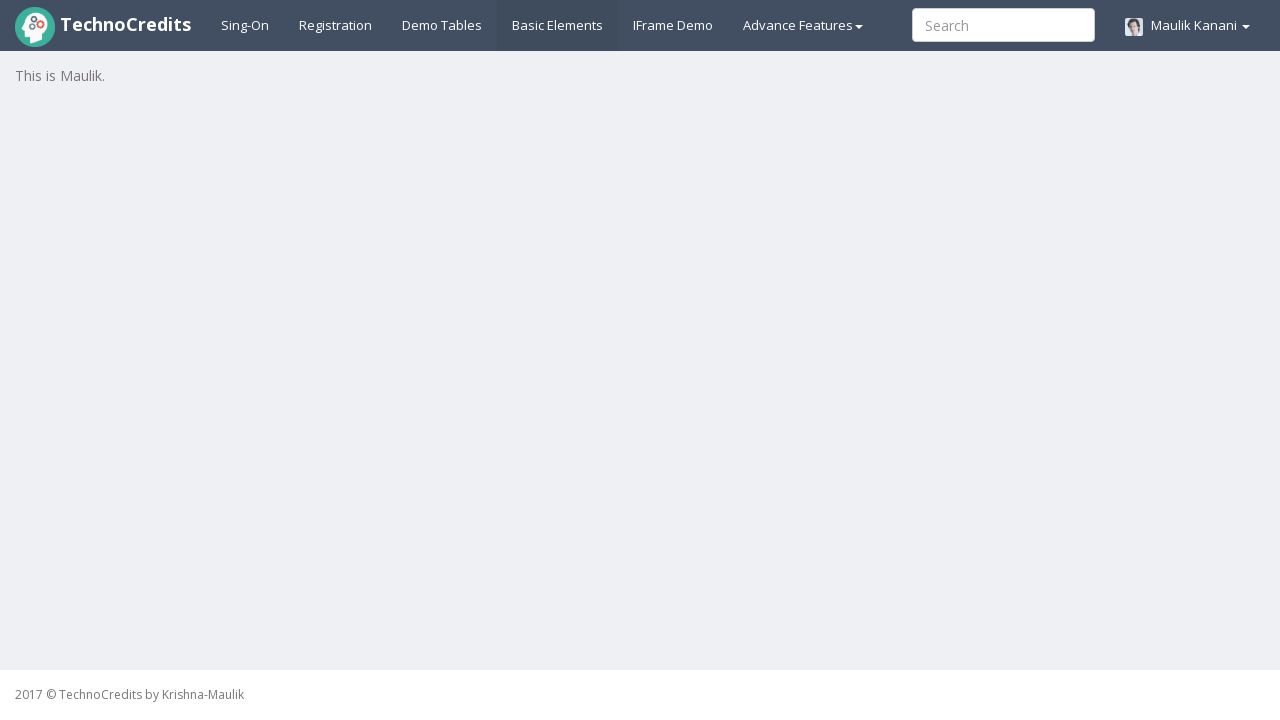

Form loaded - UserFirstName input field is visible
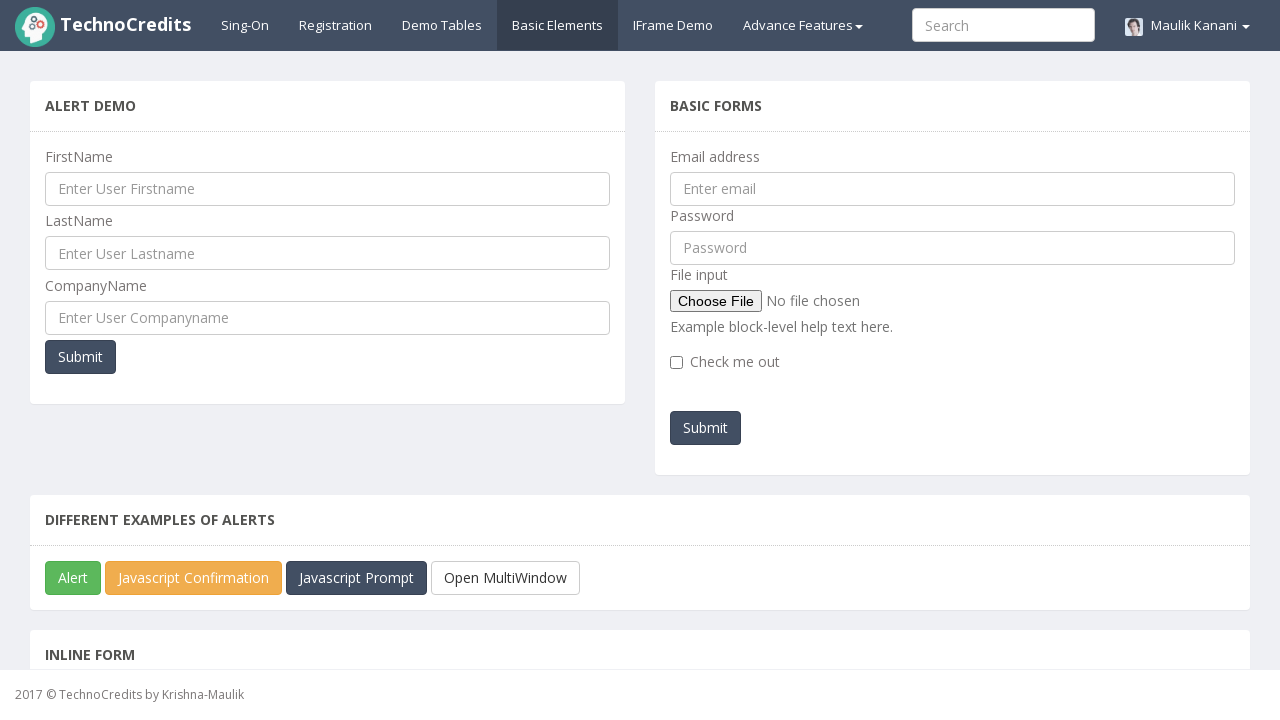

Filled First Name field with 'Phenol' on input#UserFirstName
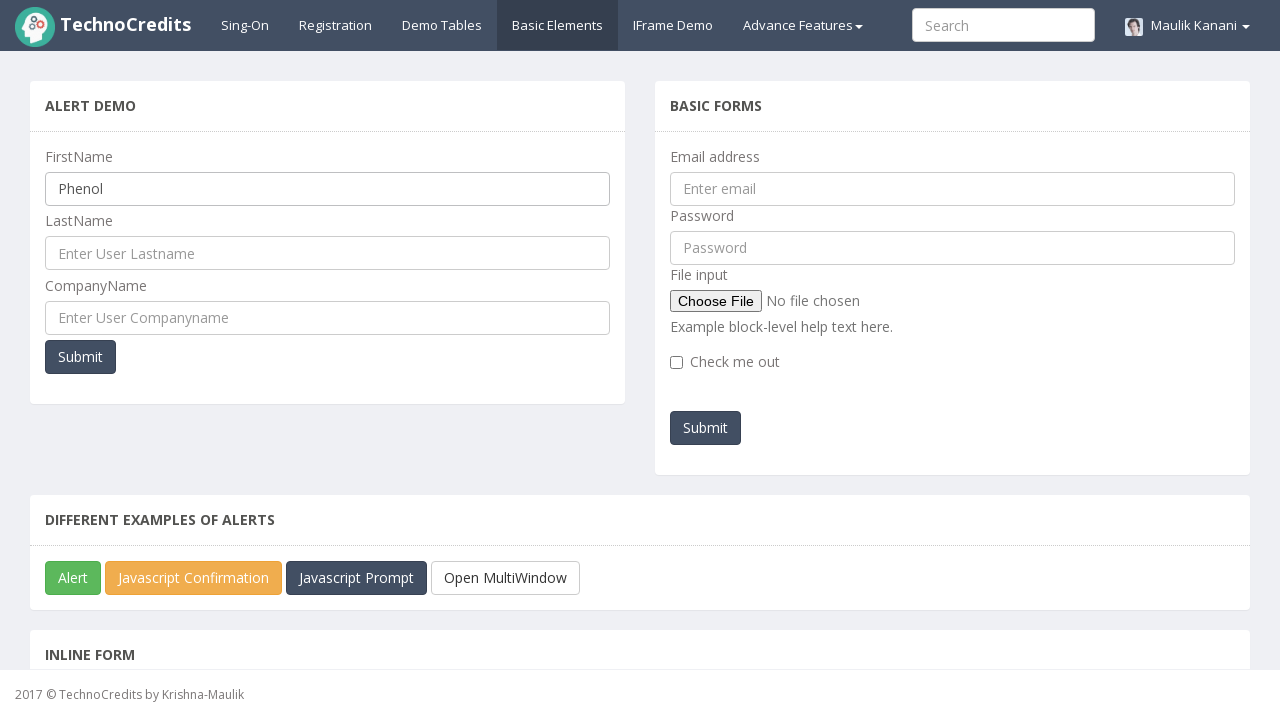

Filled Last Name field with 'Verma' on input#UserLastName
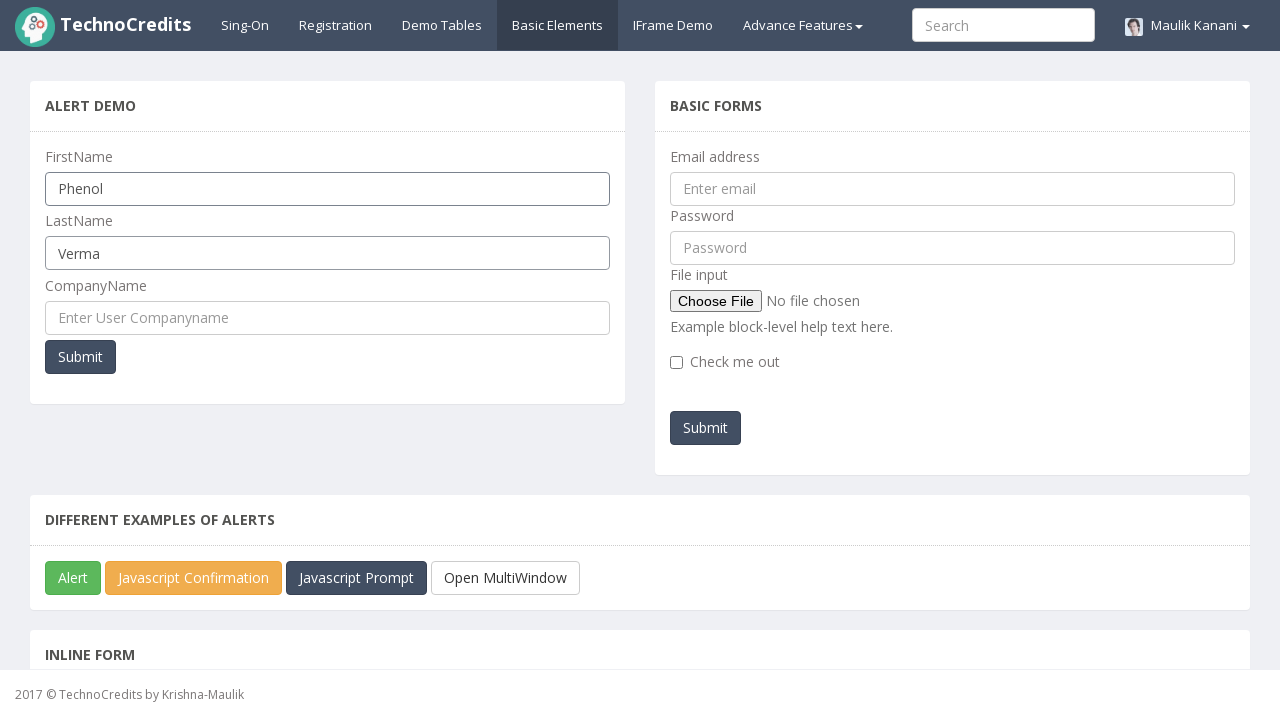

Filled Company Name field with 'TechnoCredits' on input#UserCompanyName
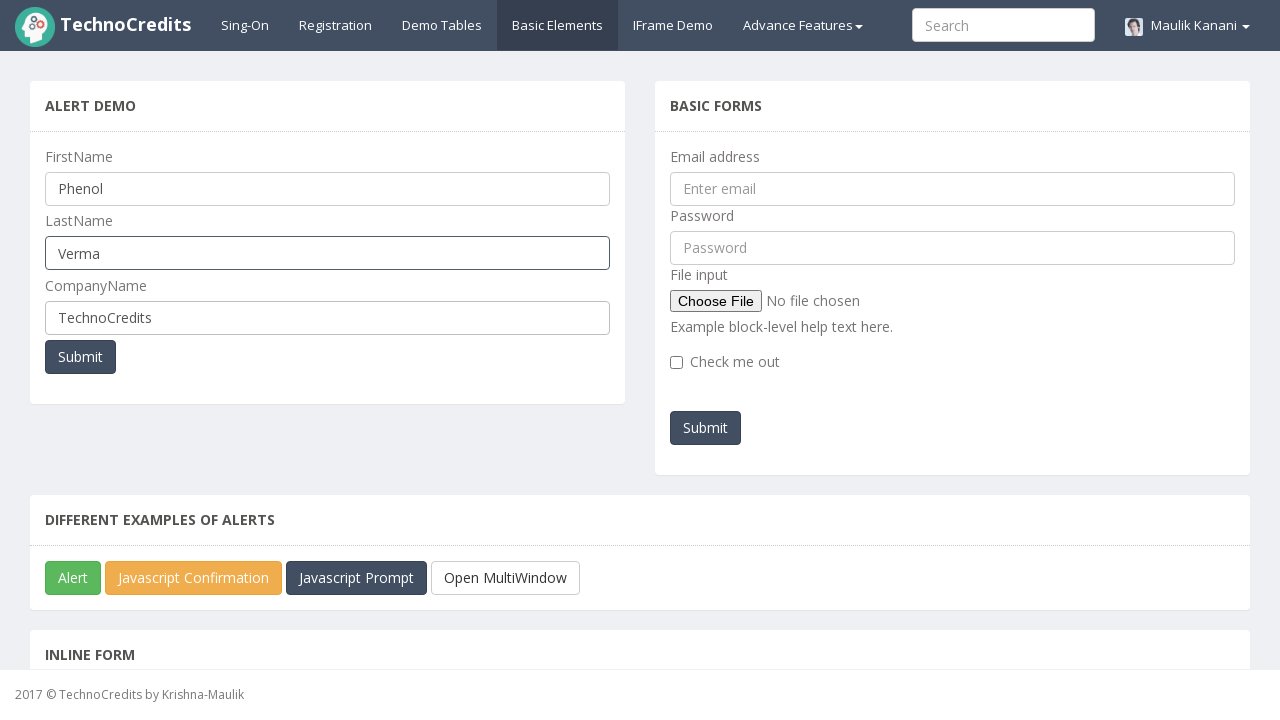

Set up dialog handler to accept alerts
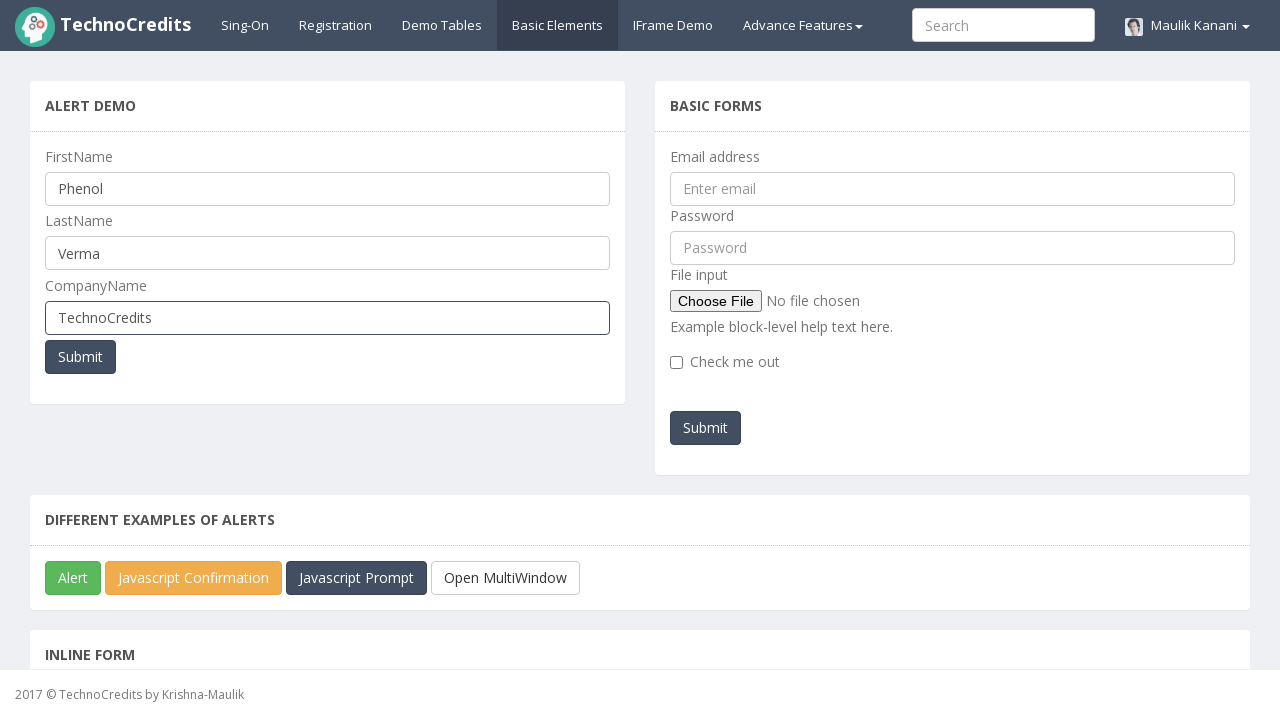

Clicked Submit button - alert triggered and accepted at (80, 357) on button[type='submit']
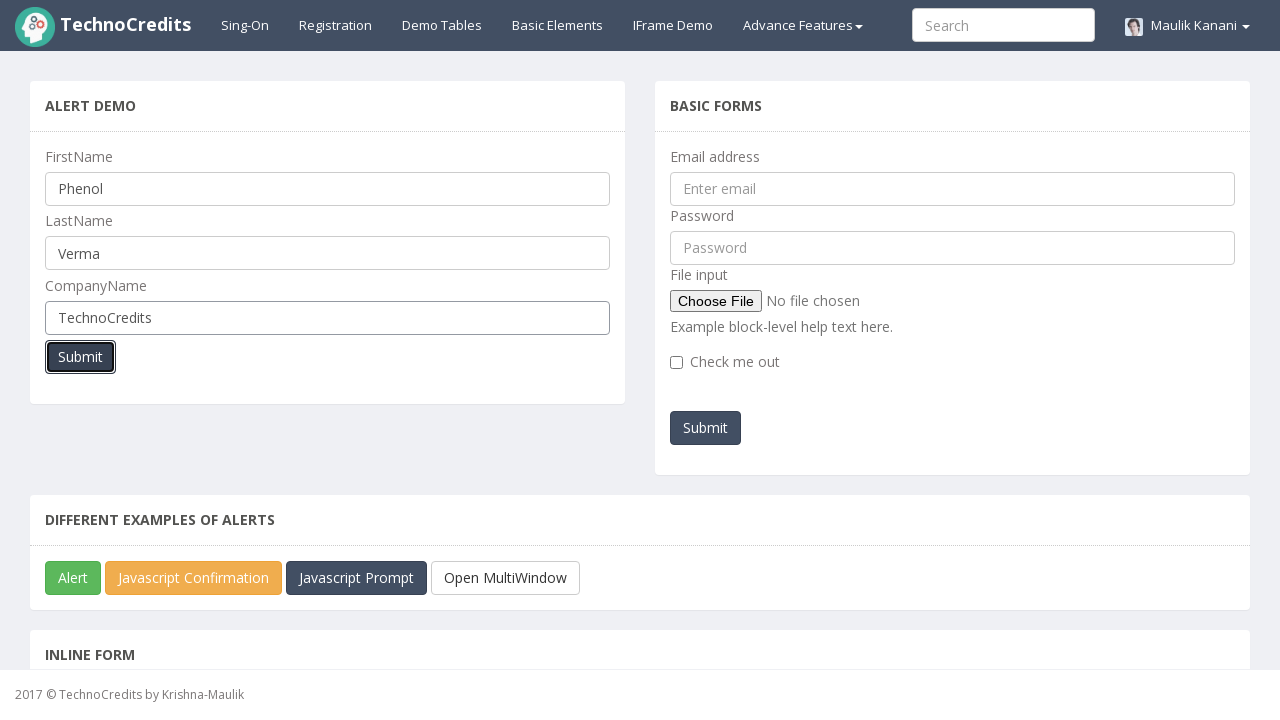

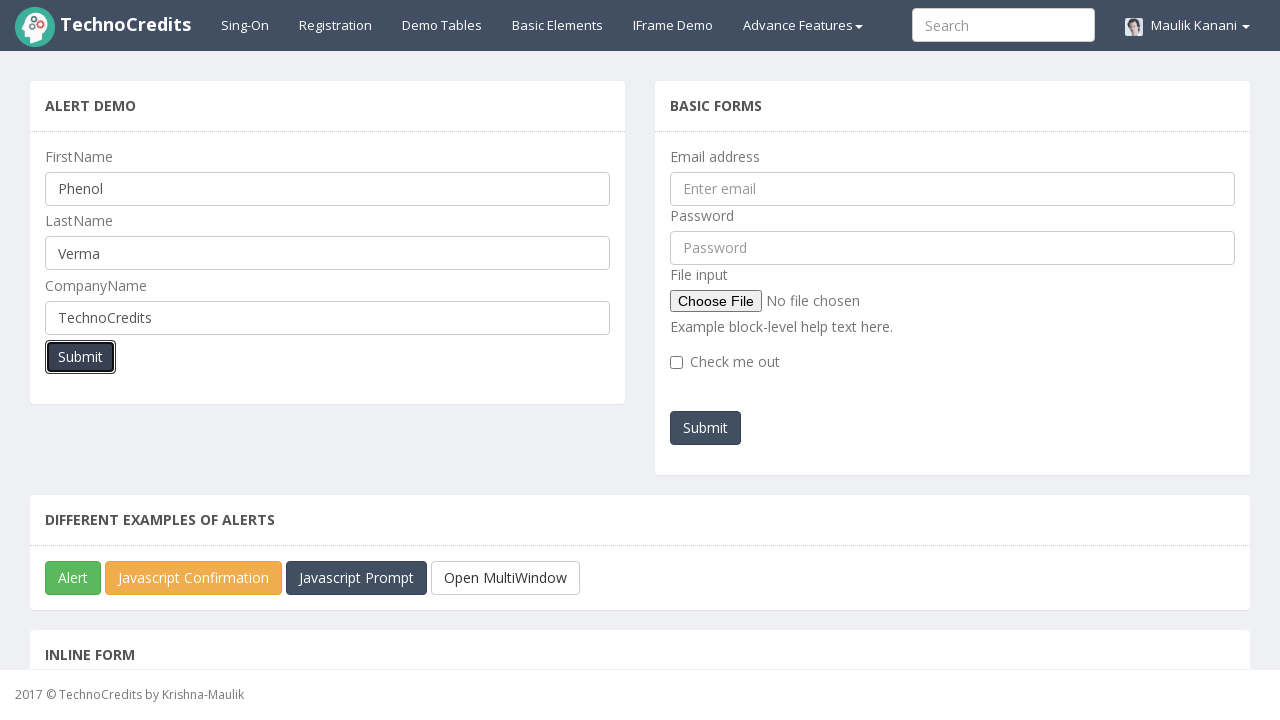